Tests text verification with special characters by adding a todo containing quotes and symbols

Starting URL: https://demo.playwright.dev/todomvc/

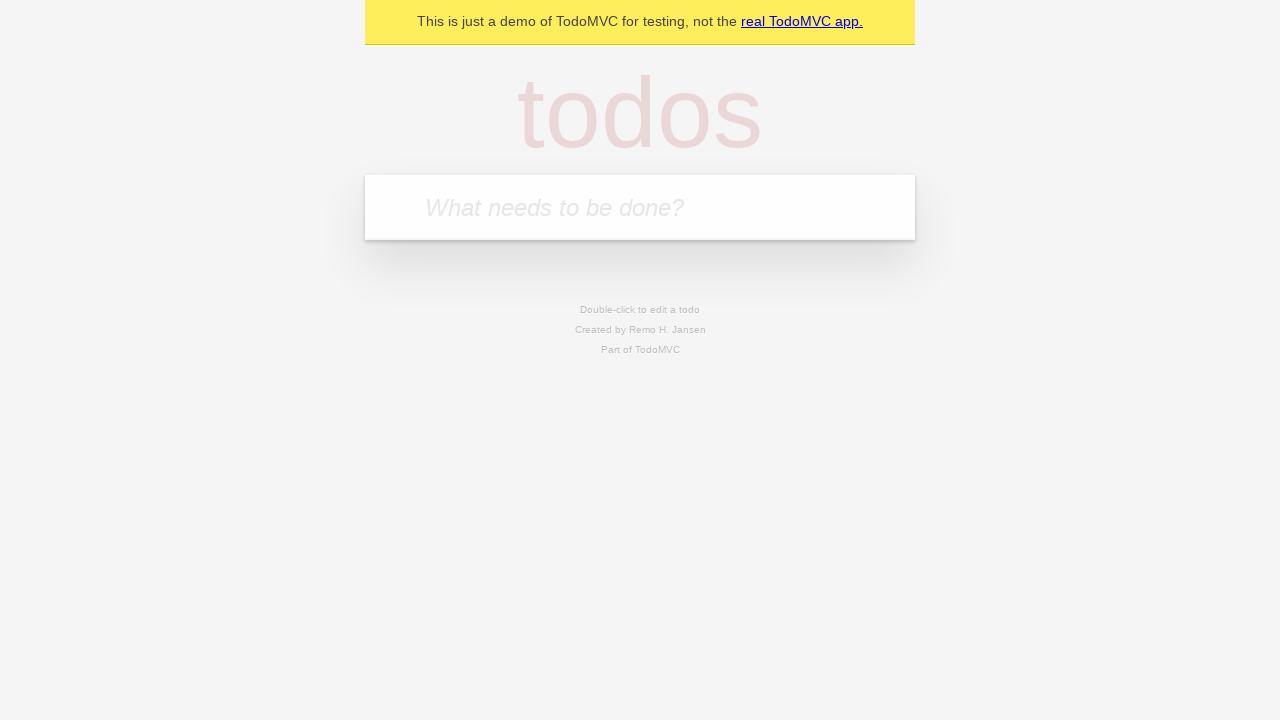

Filled new todo field with text containing special characters: quotes, ampersand, and exclamation mark on .new-todo
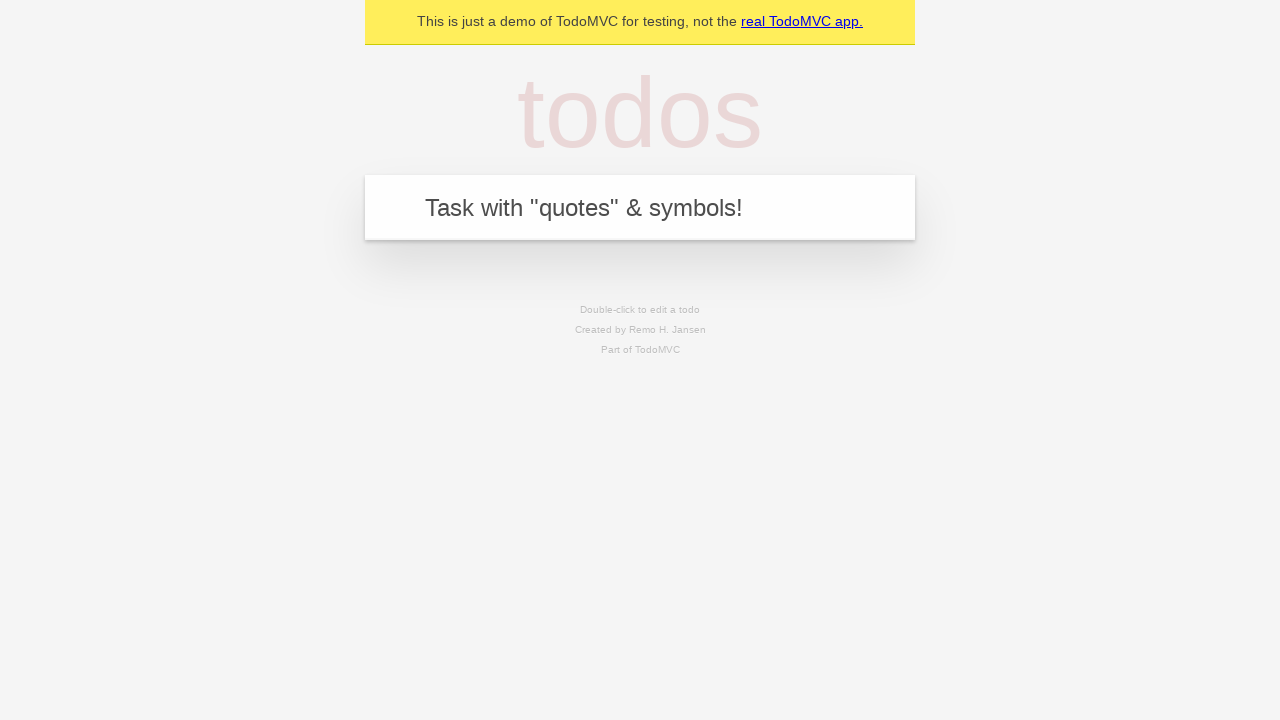

Pressed Enter to add the todo with special characters on .new-todo
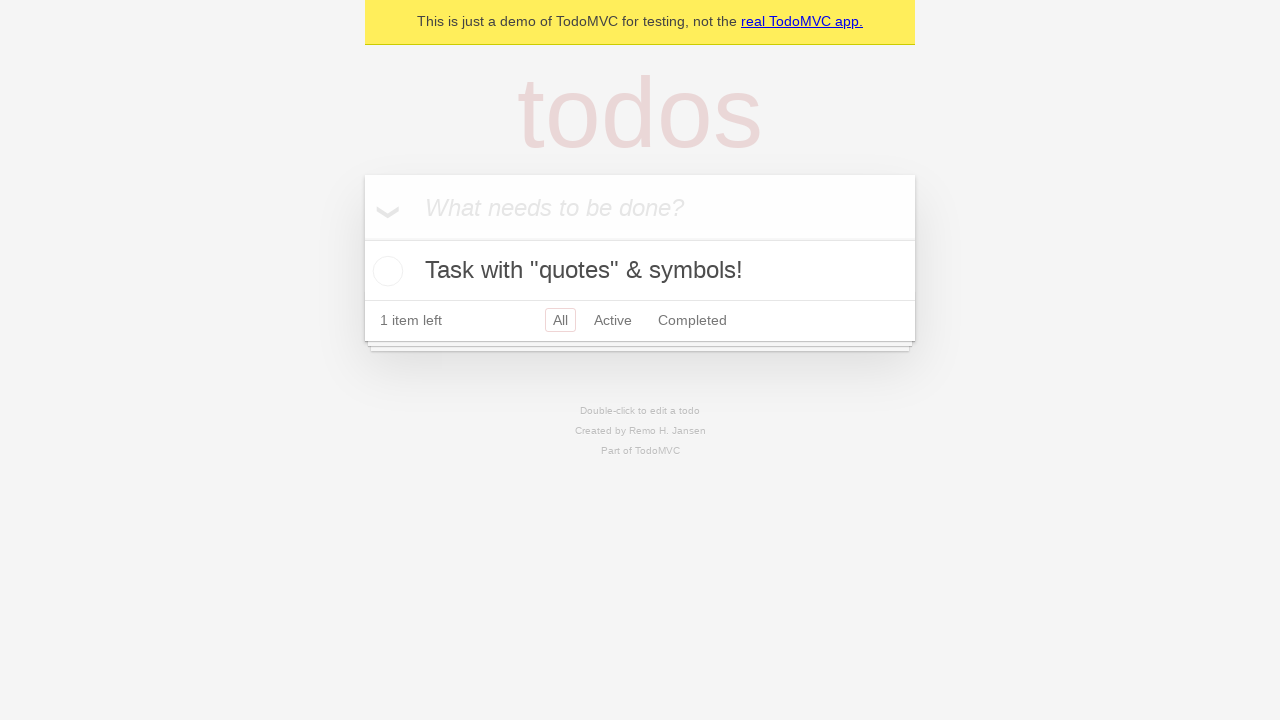

Located the todo label element in the list
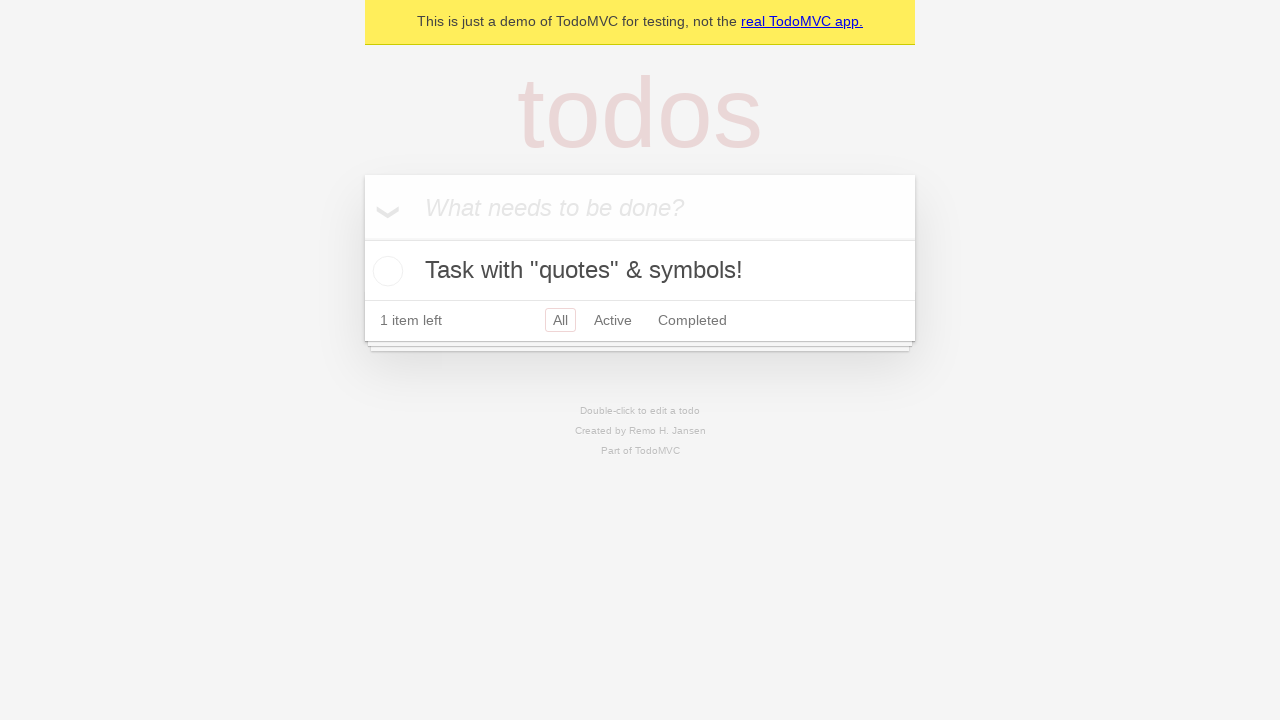

Waited for todo list label to be visible in DOM
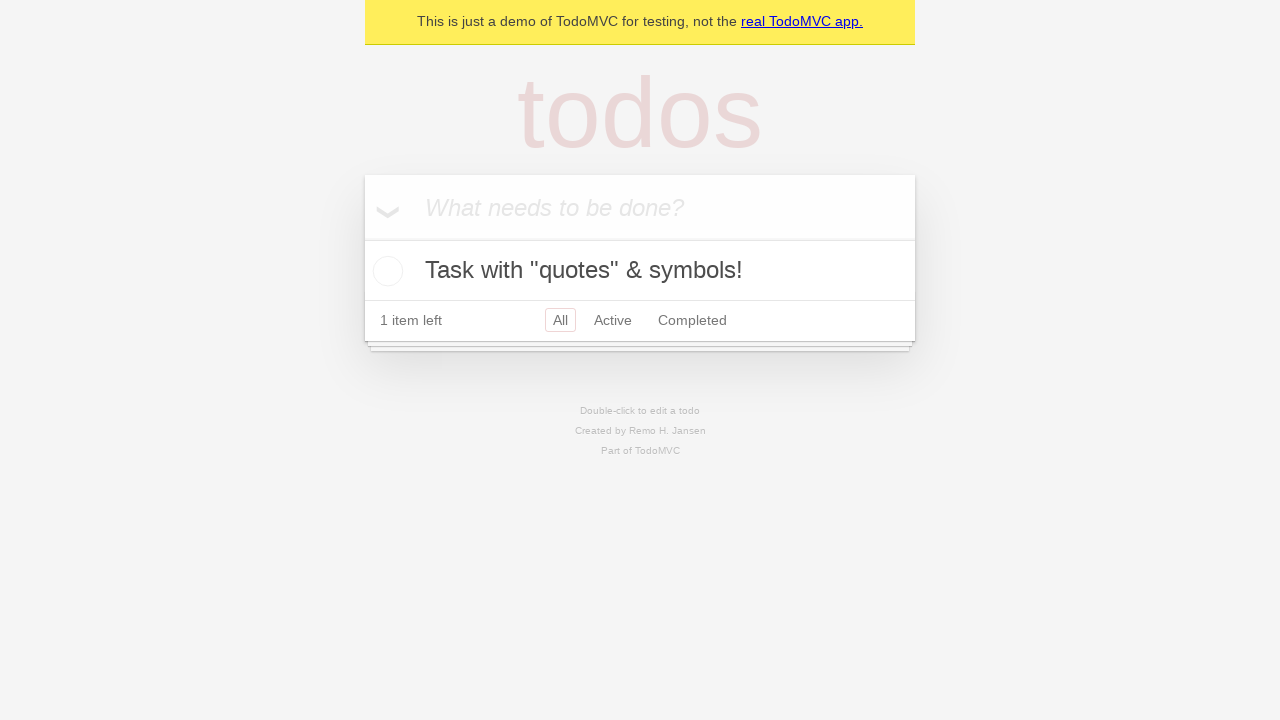

Retrieved text content from todo label
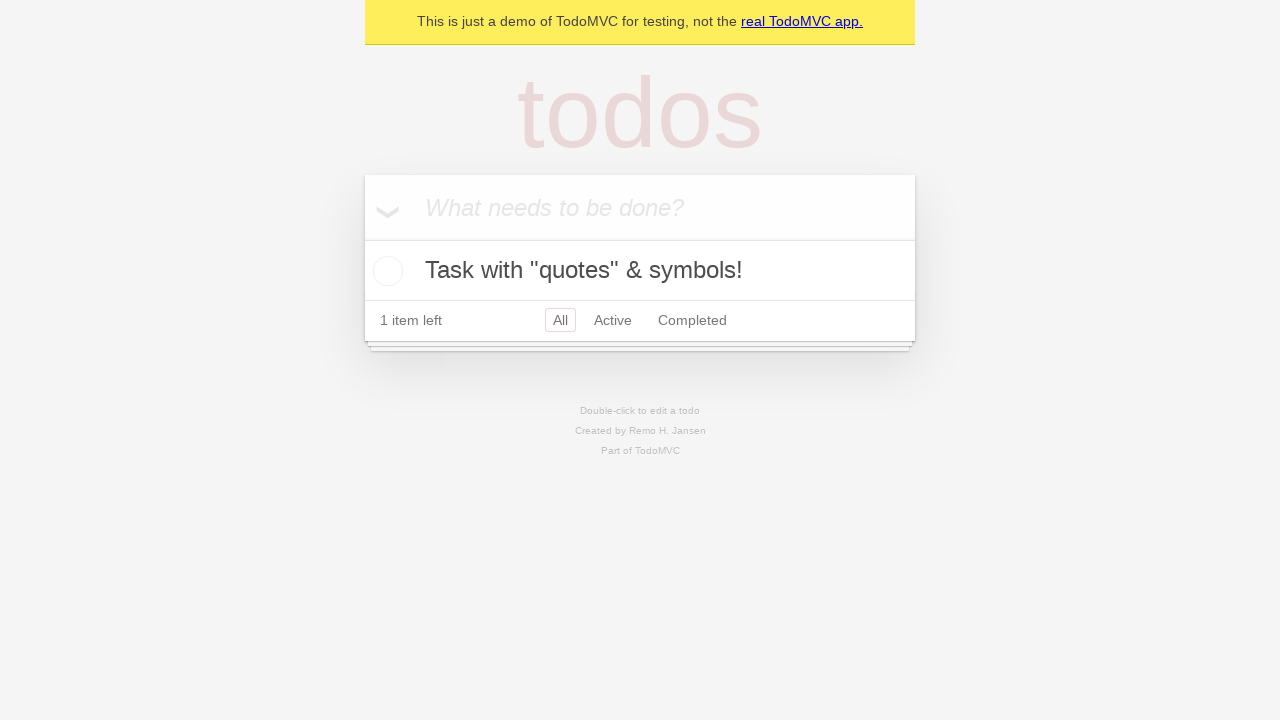

Verified that todo text matches exactly: 'Task with "quotes" & symbols!'
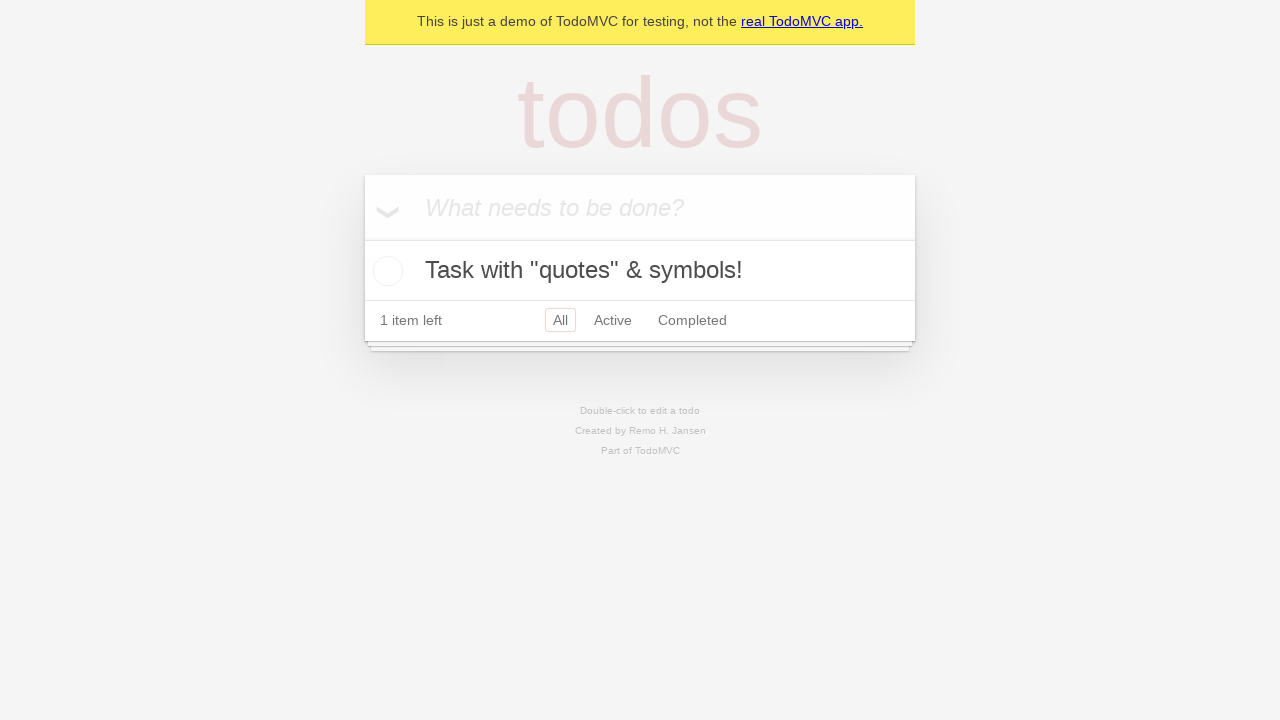

Verified that quoted text '"quotes"' is present in todo
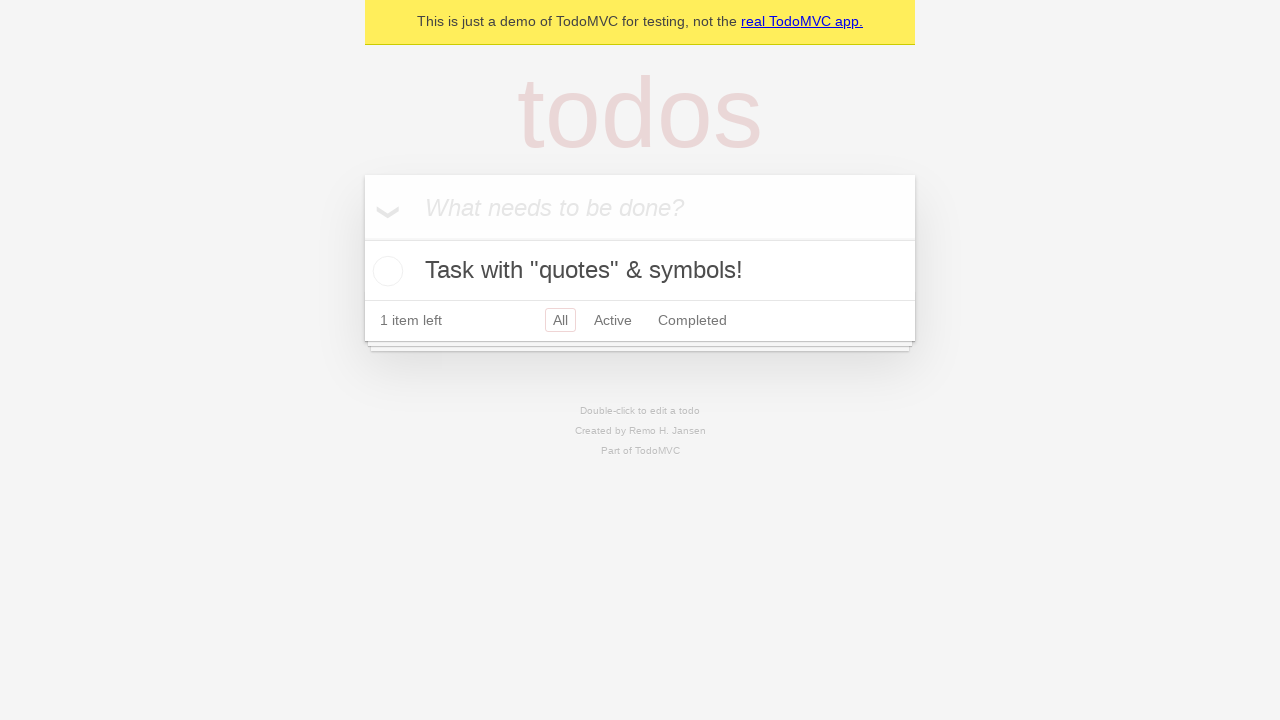

Verified that ampersand symbol '&' is present in todo
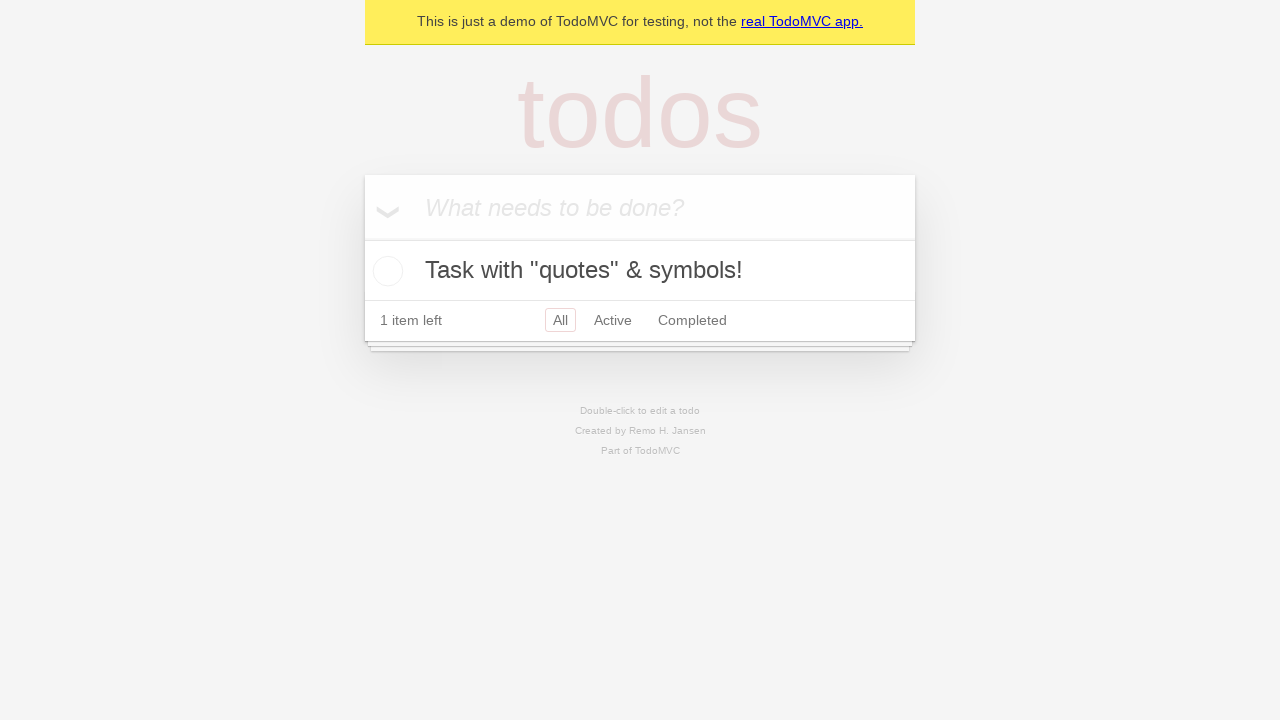

Verified that exclamation mark '!' is present in todo
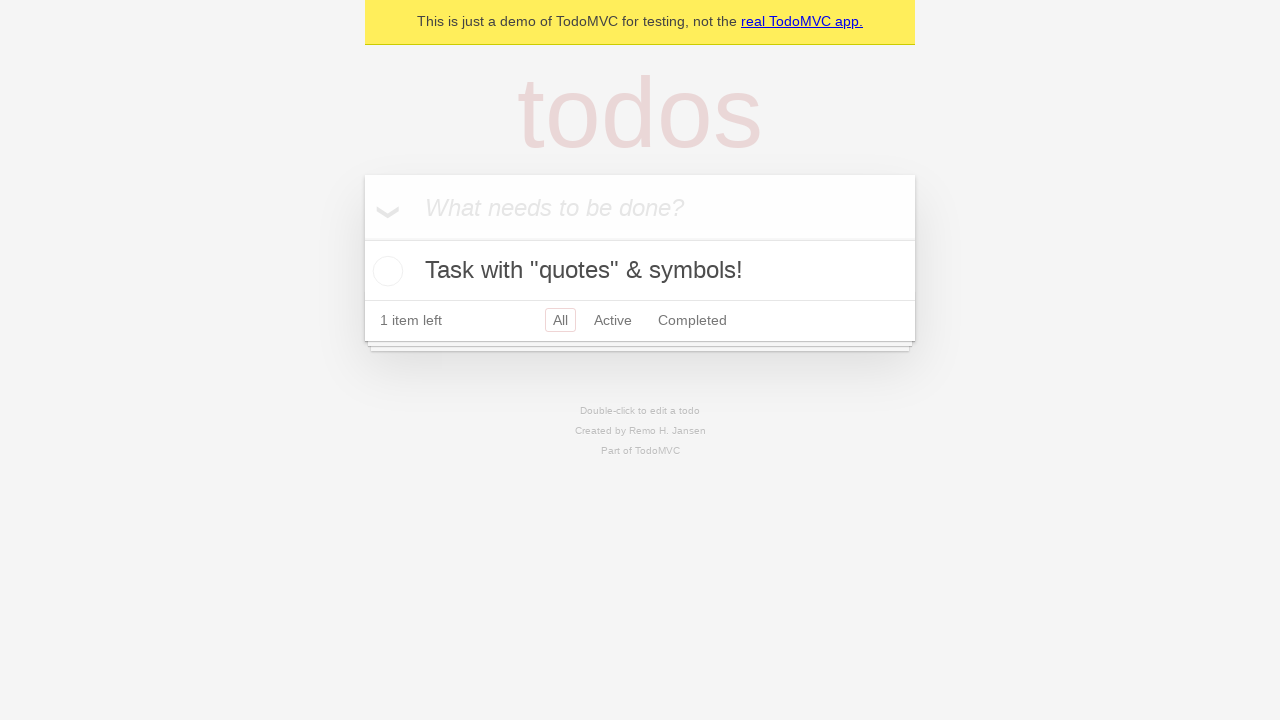

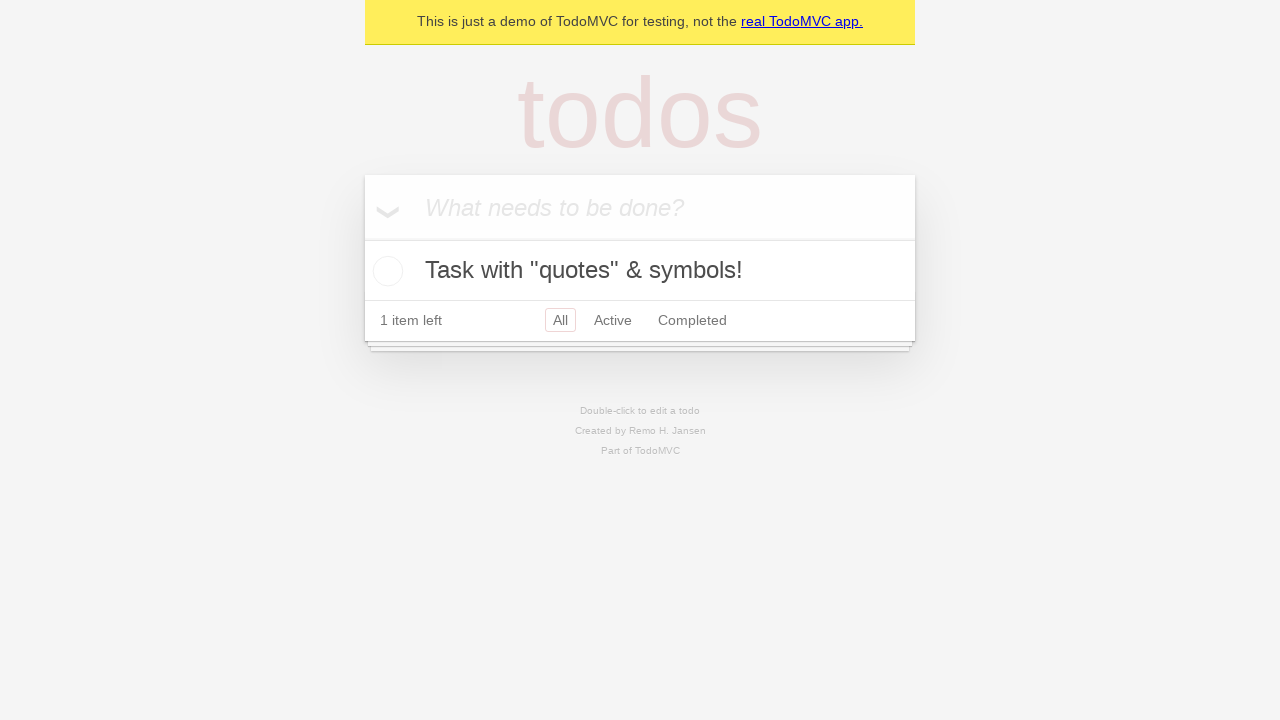